Tests handling a simple JavaScript alert by clicking a button to trigger the alert, waiting for it to appear, and accepting it by clicking OK

Starting URL: https://the-internet.herokuapp.com/javascript_alerts

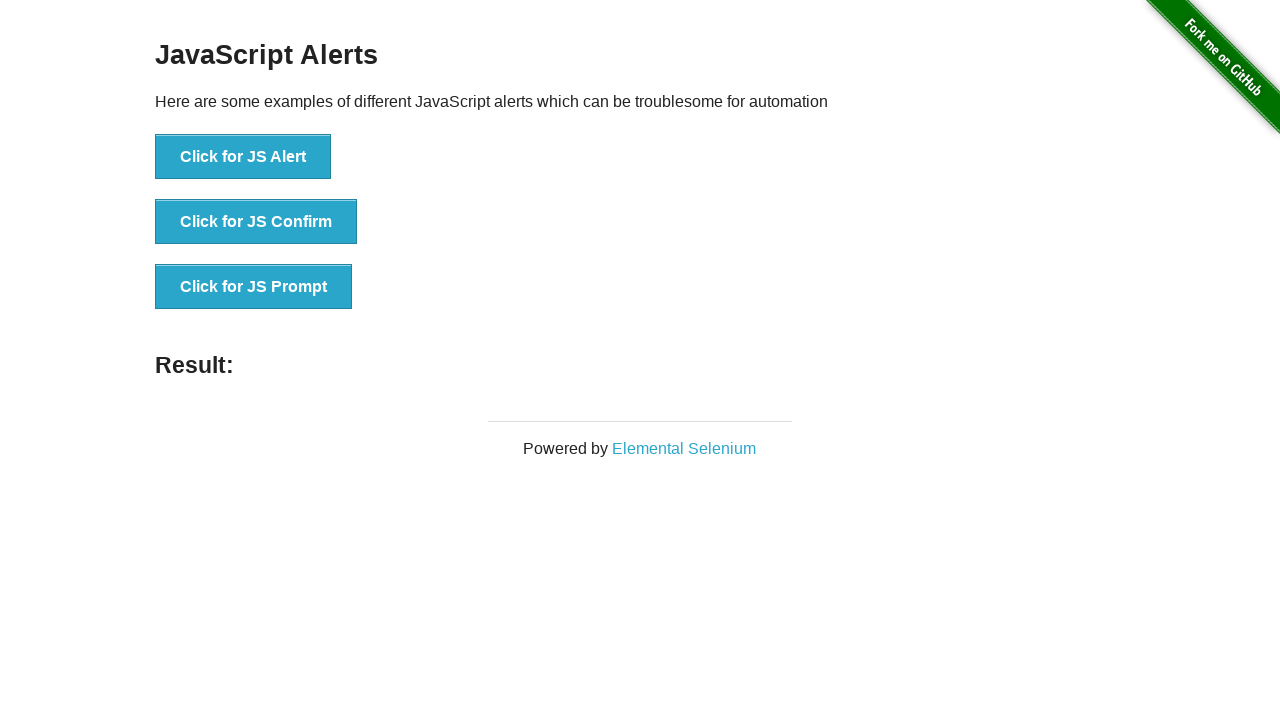

Navigated to JavaScript alerts test page
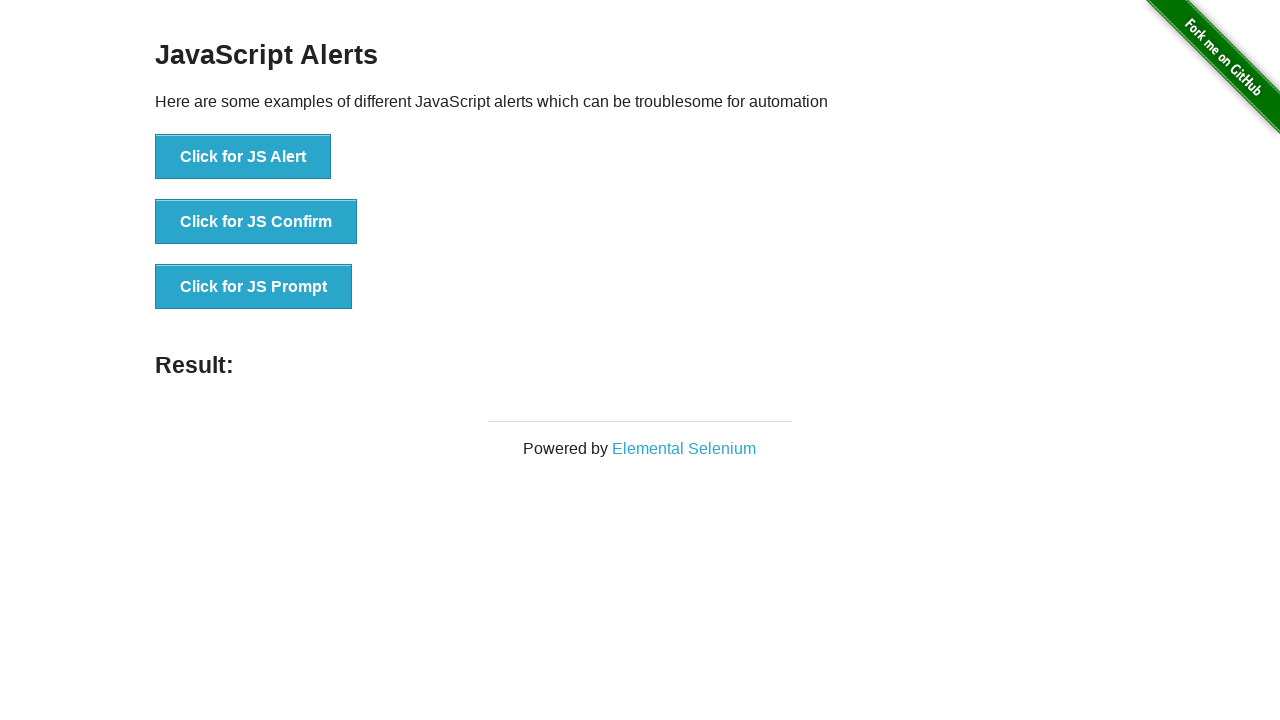

Clicked button to trigger JavaScript alert at (243, 157) on xpath=//button[text()='Click for JS Alert']
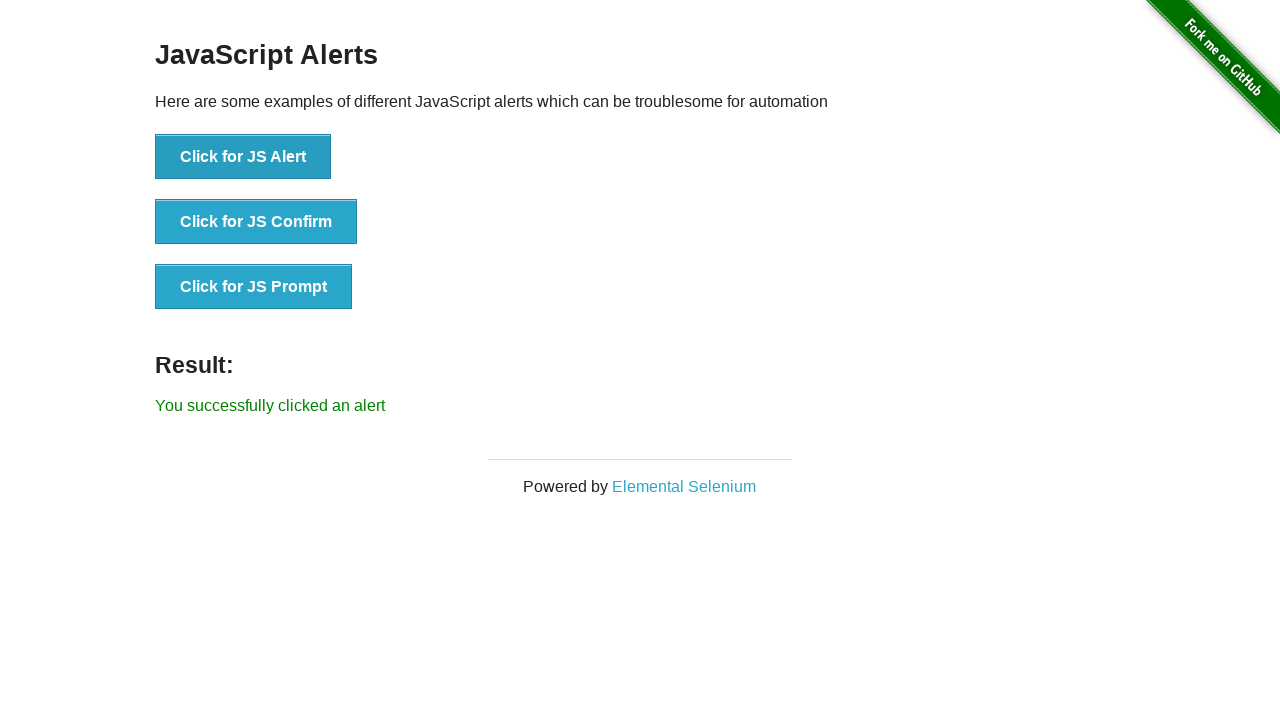

Set up dialog handler to accept alerts
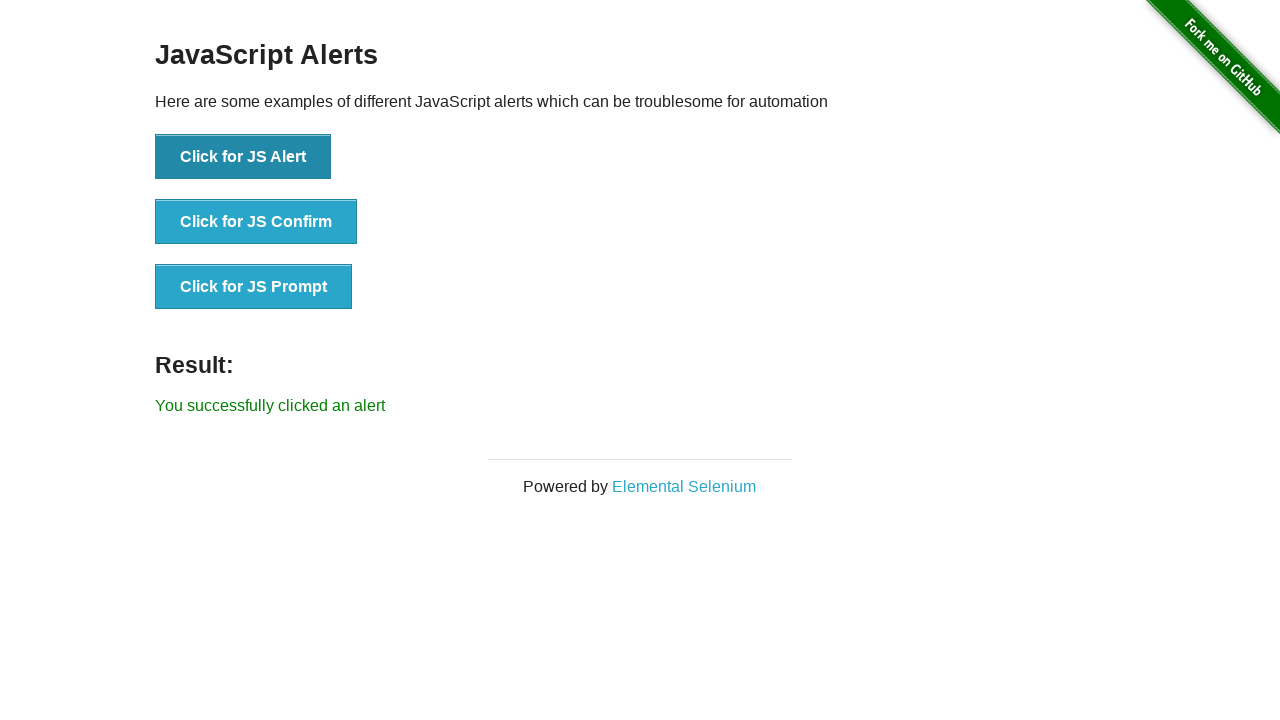

Alert was accepted and result text appeared
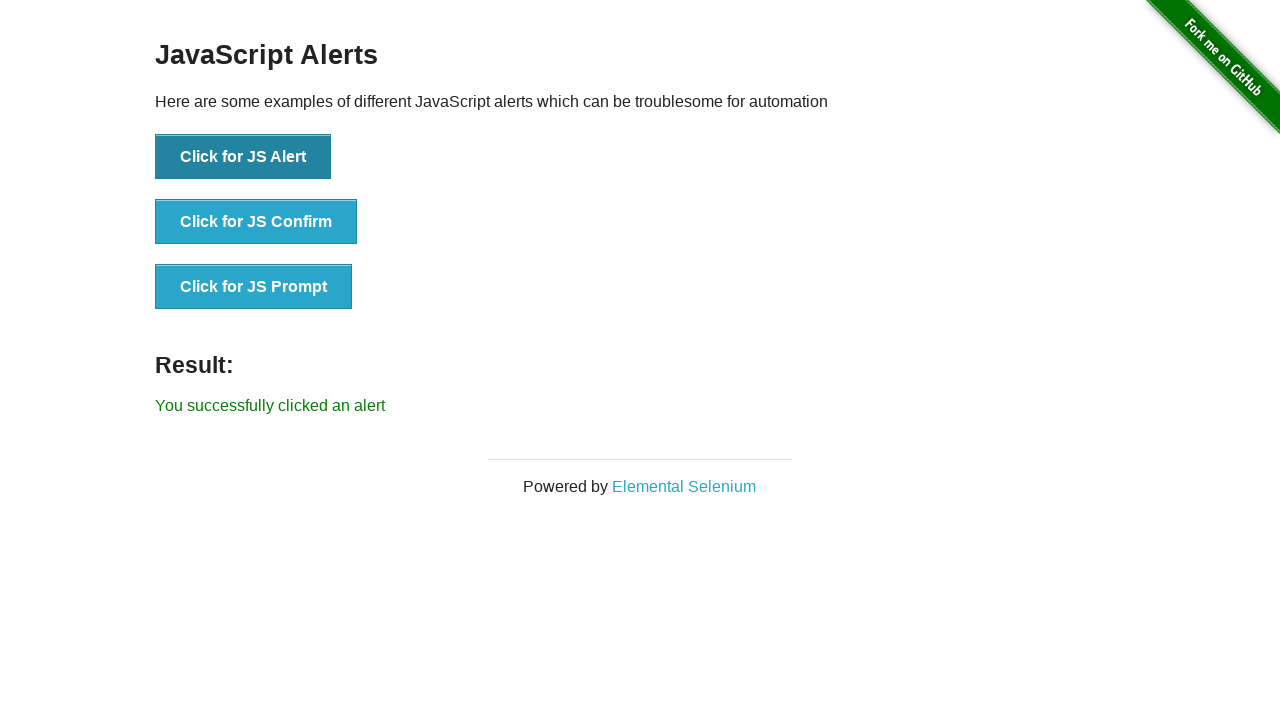

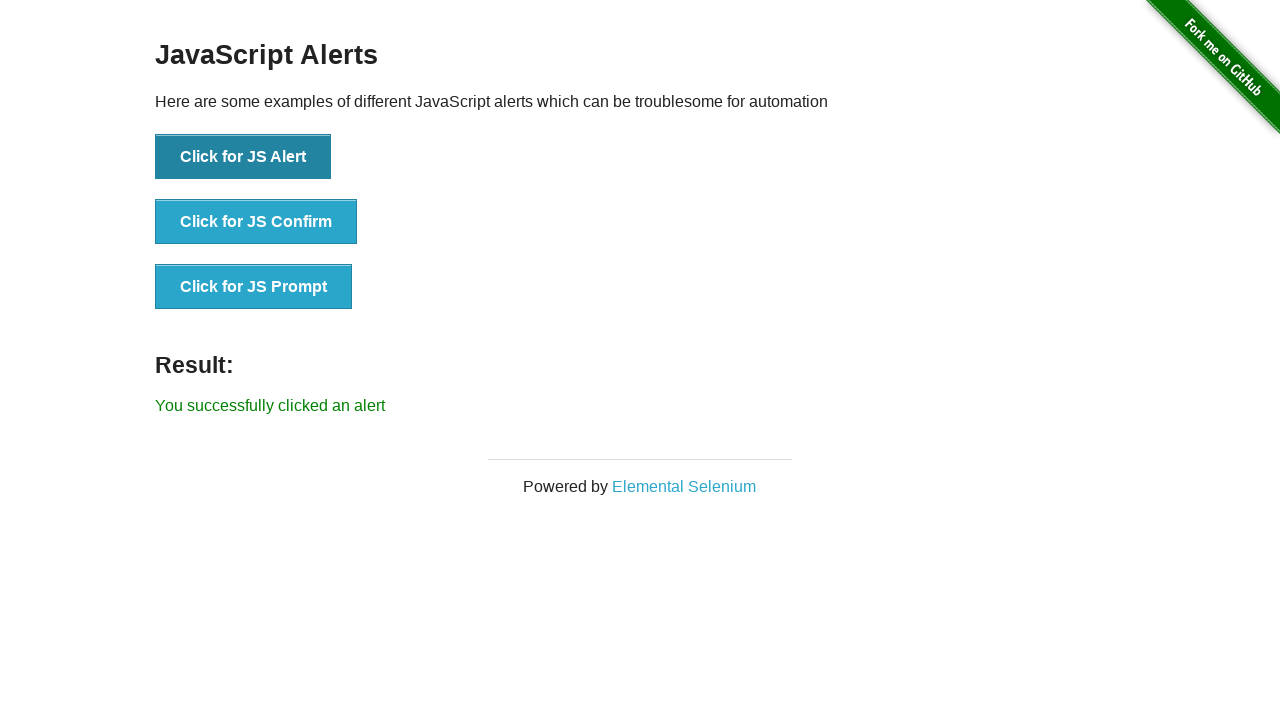